Tests basic browser navigation by visiting three different websites in sequence: Coders Lab main site, a test store, and a test hotel booking site.

Starting URL: https://coderslab.pl/pl

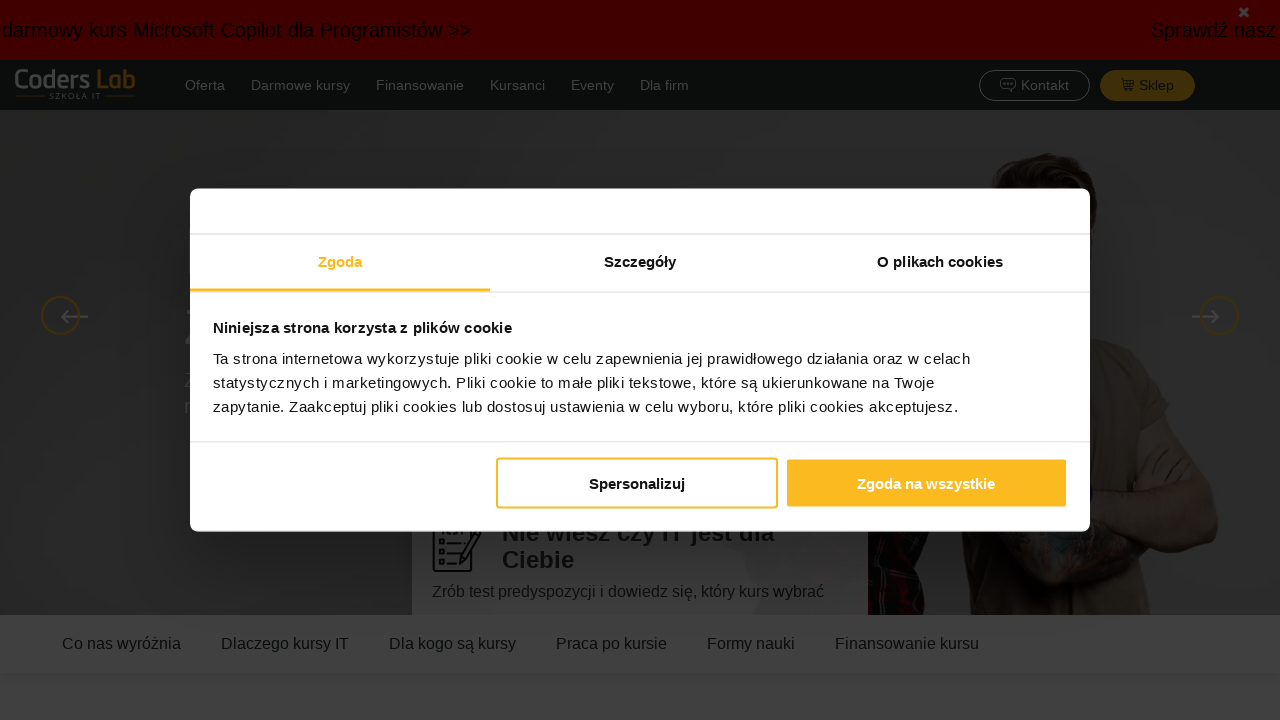

Navigated to test store page at mystore-testlab.coderslab.pl
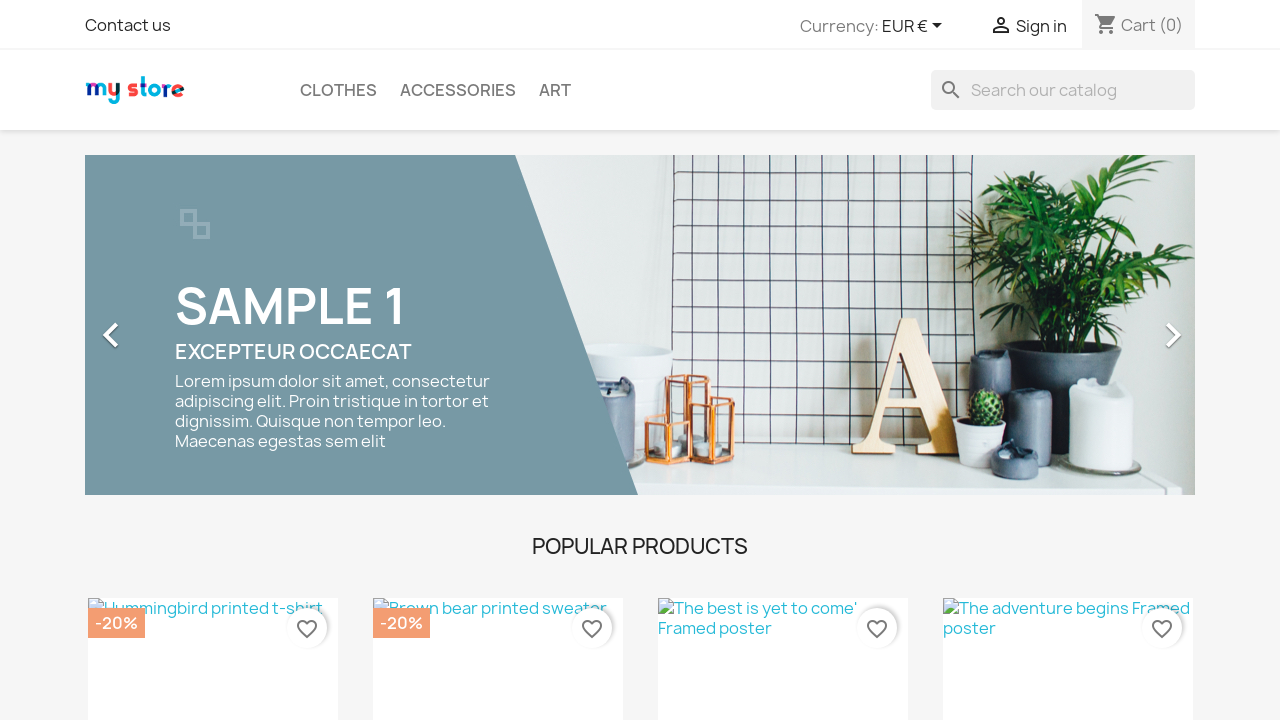

Navigated to test hotel booking page at hotel-testlab.coderslab.pl
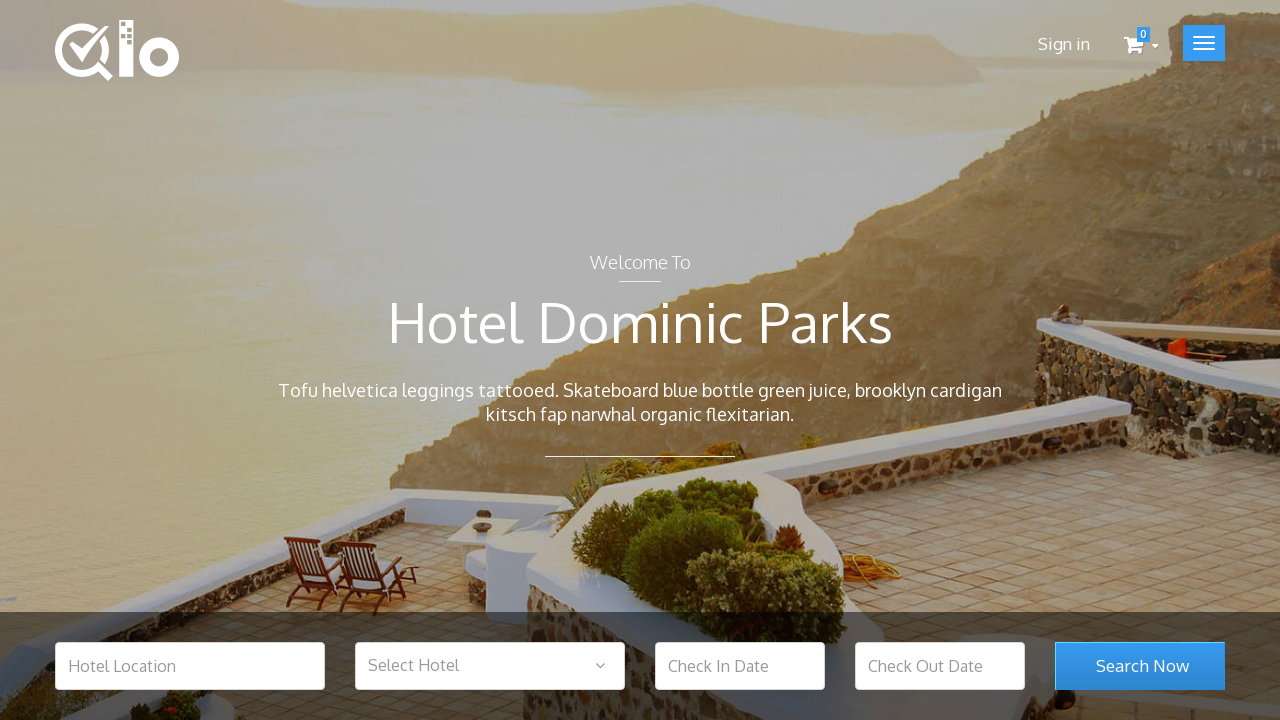

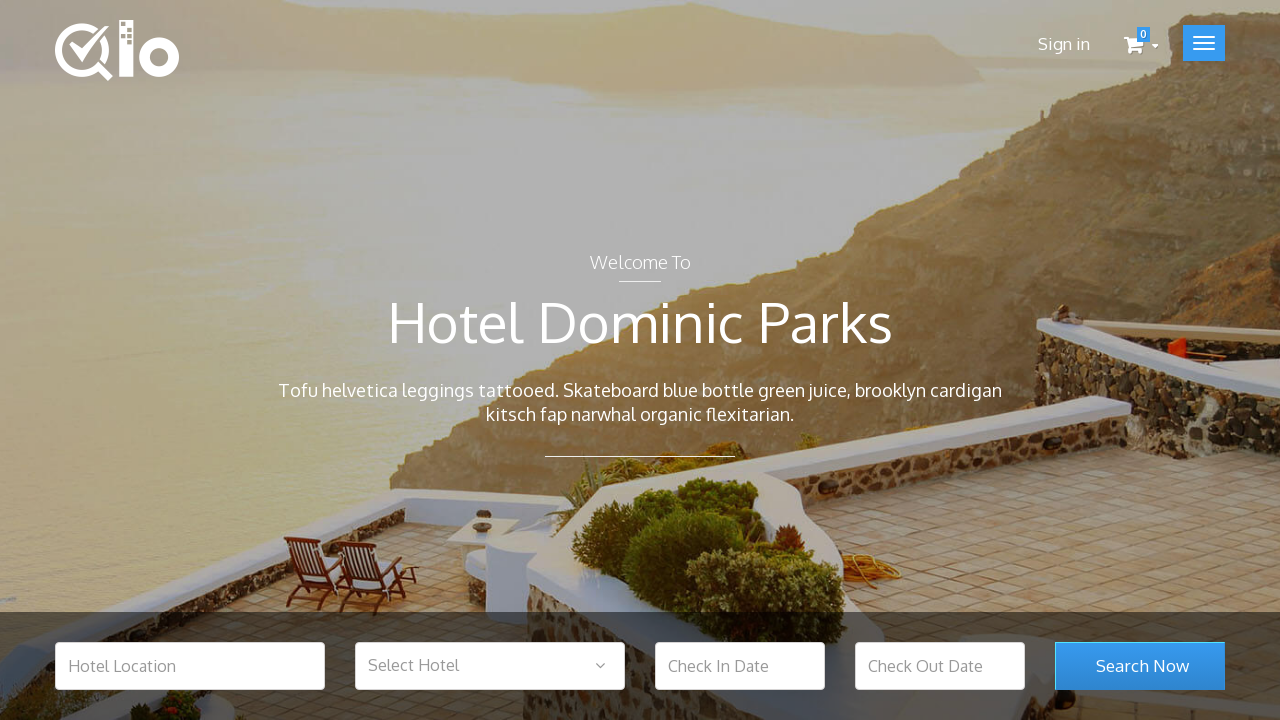